Tests confirmation alert handling by navigating to the alerts page, switching to the Cancel tab, triggering a confirmation alert, and dismissing it

Starting URL: https://demo.automationtesting.in/

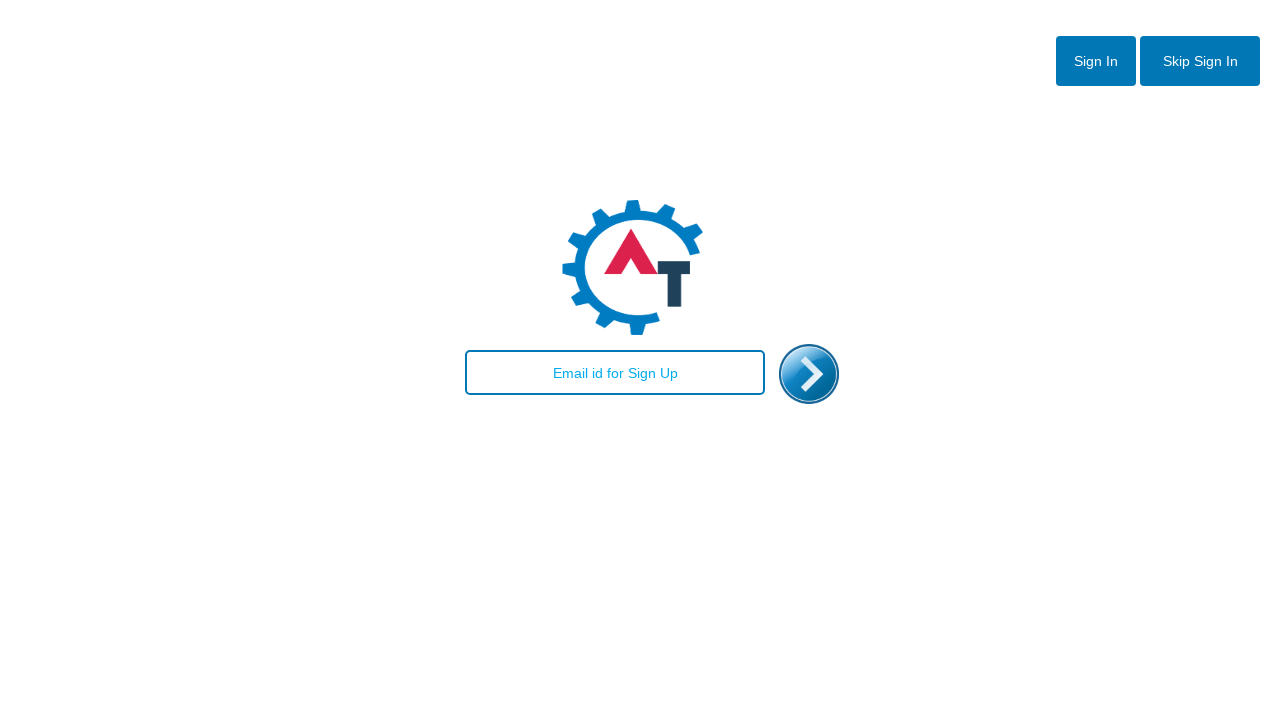

Set up dialog handler to dismiss confirmation alerts
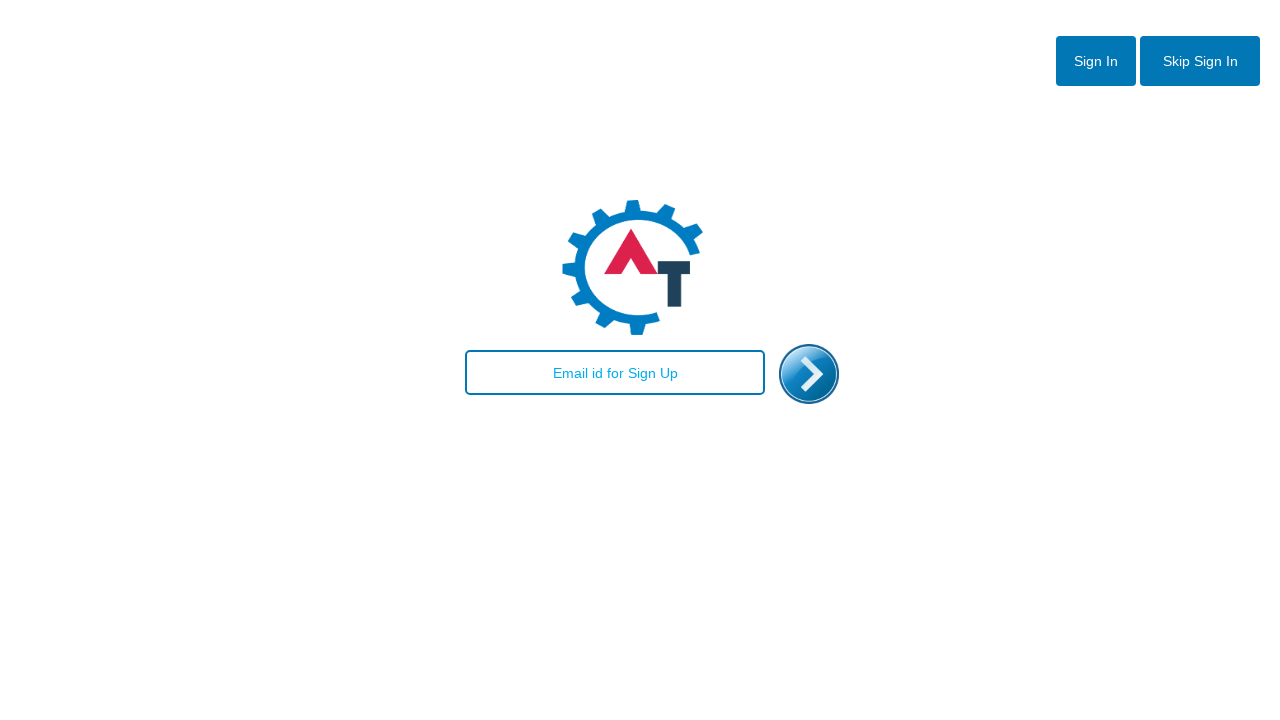

Clicked btn2 button at (1200, 61) on #btn2
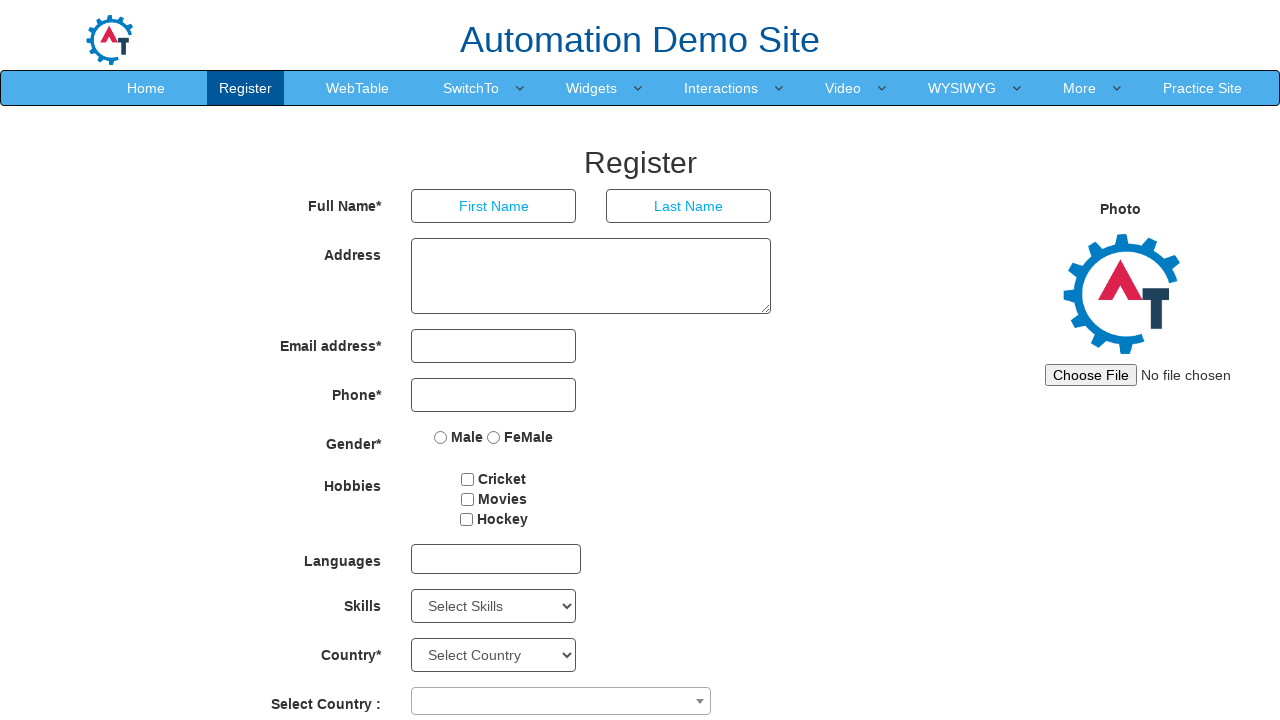

Waited 3 seconds for page to load
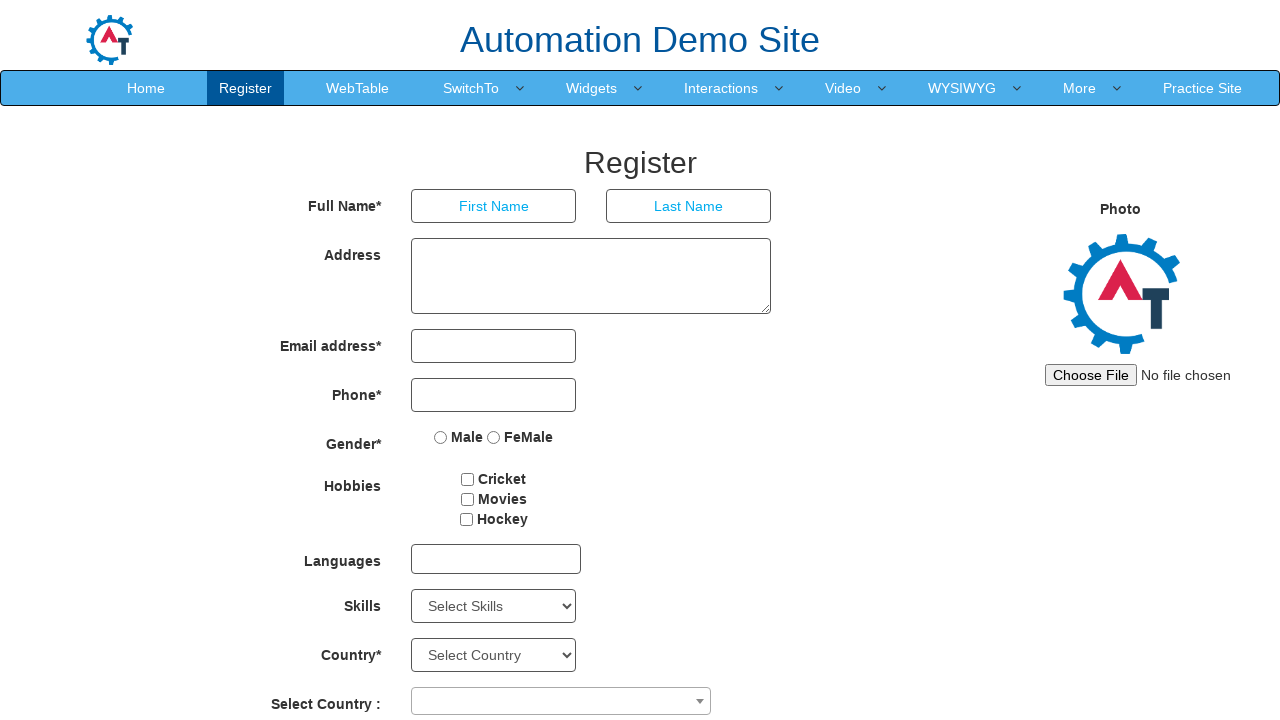

Clicked SwitchTo menu at (471, 88) on (//a)[contains(text(),'SwitchTo')]
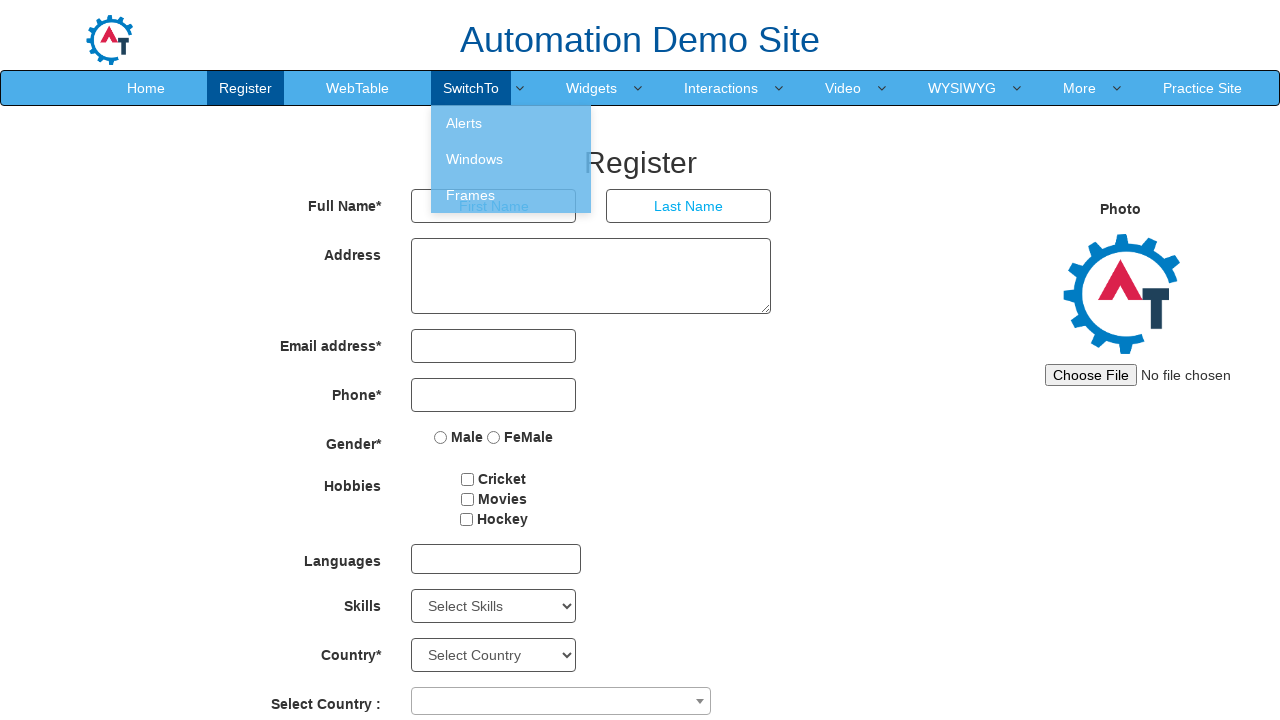

Waited 3 seconds for menu to load
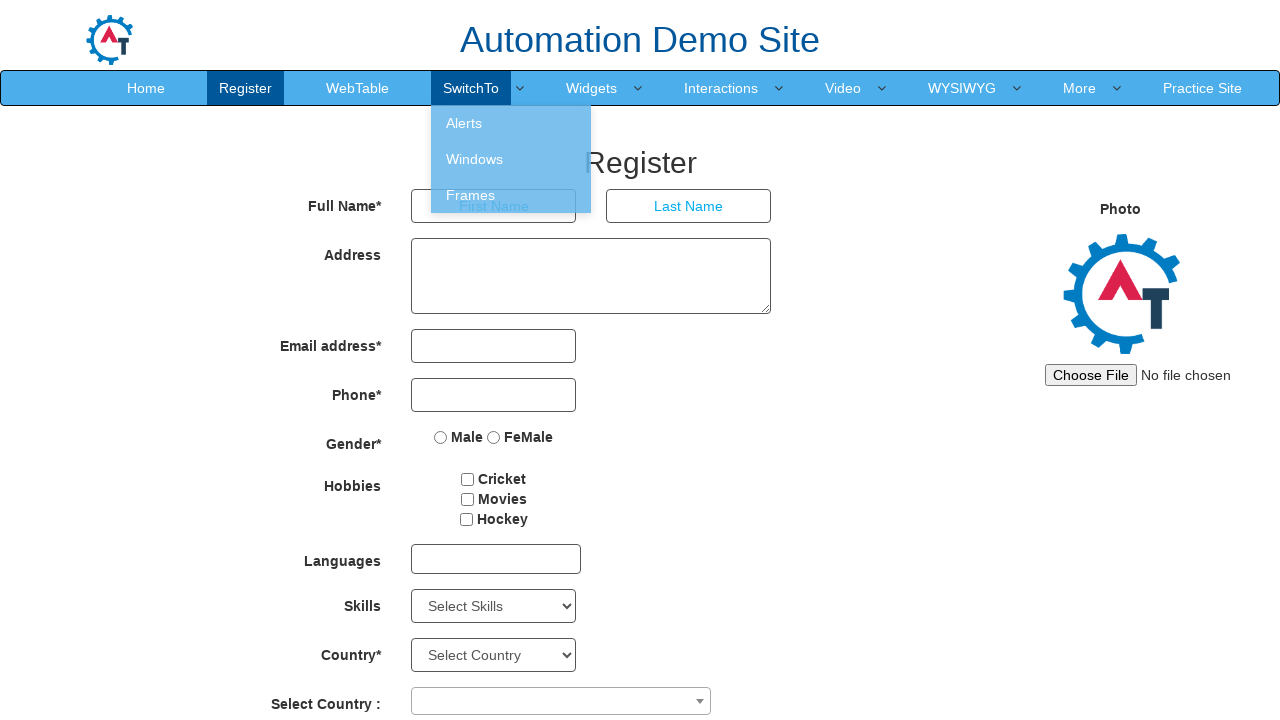

Navigated to Alerts page at (511, 123) on [href='Alerts.html']
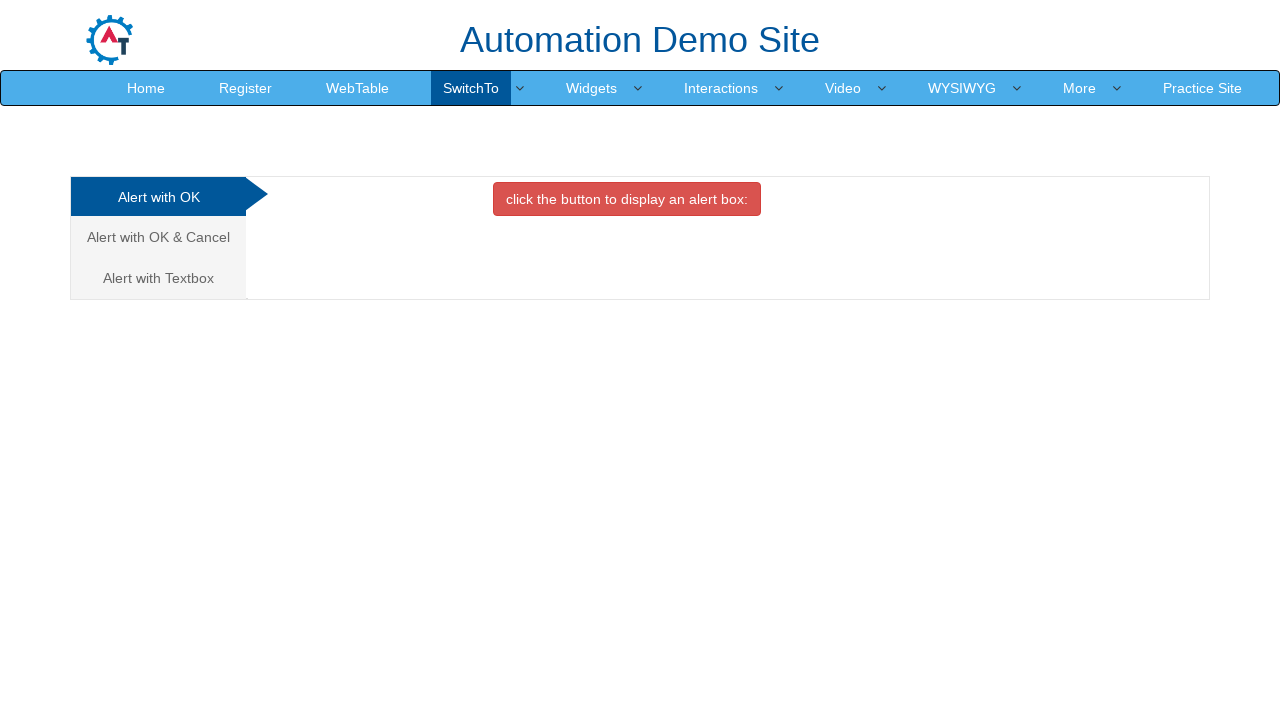

Switched to Cancel/Confirmation tab at (158, 237) on [href="#CancelTab"]
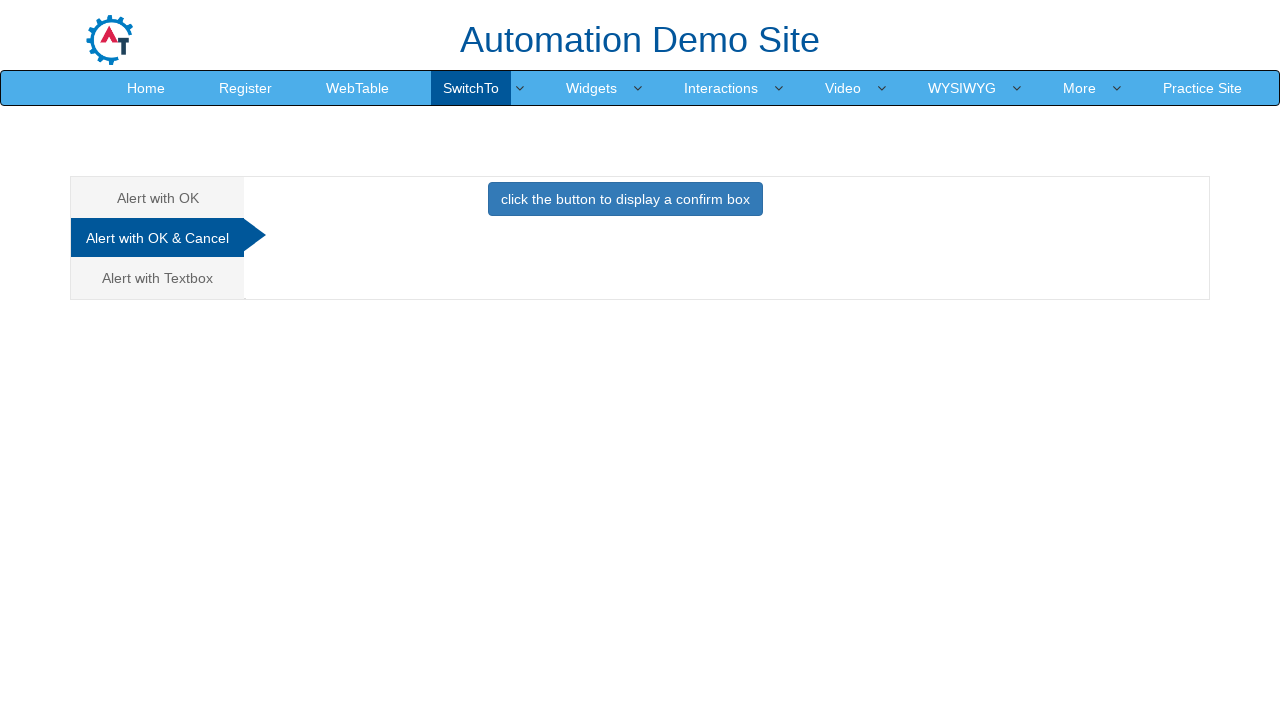

Triggered confirmation alert at (625, 199) on [onclick="confirmbox()"]
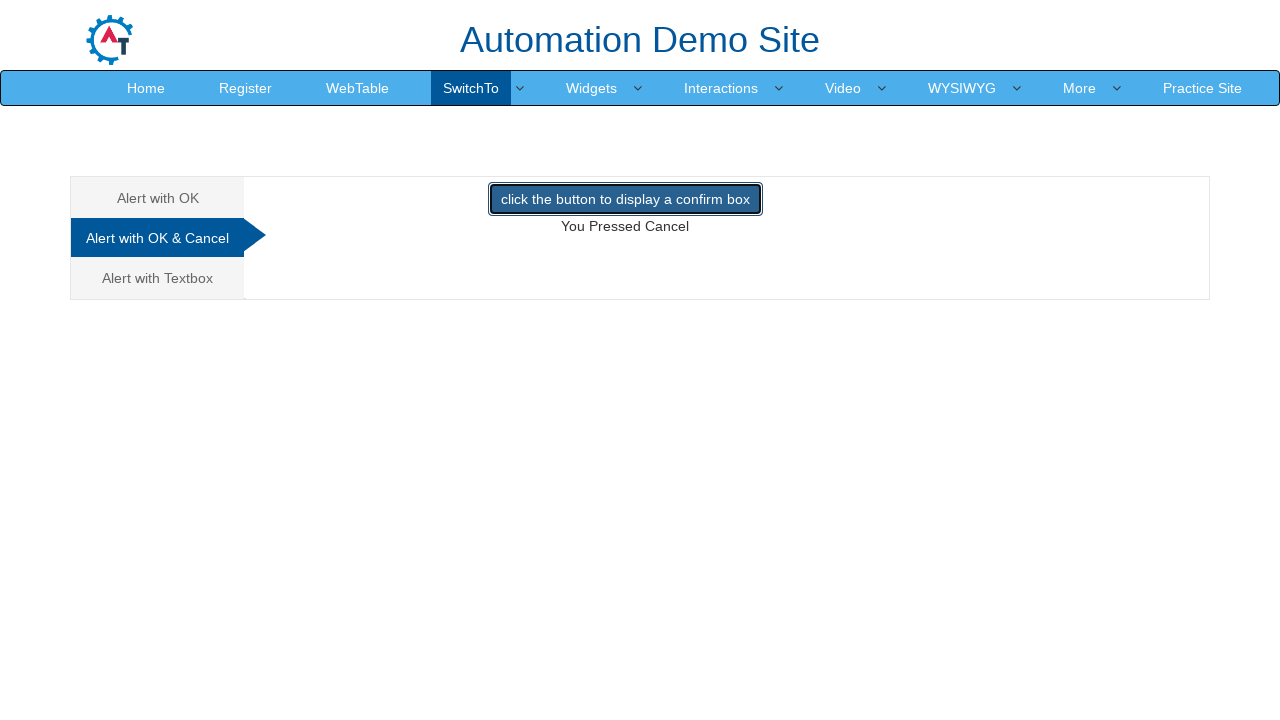

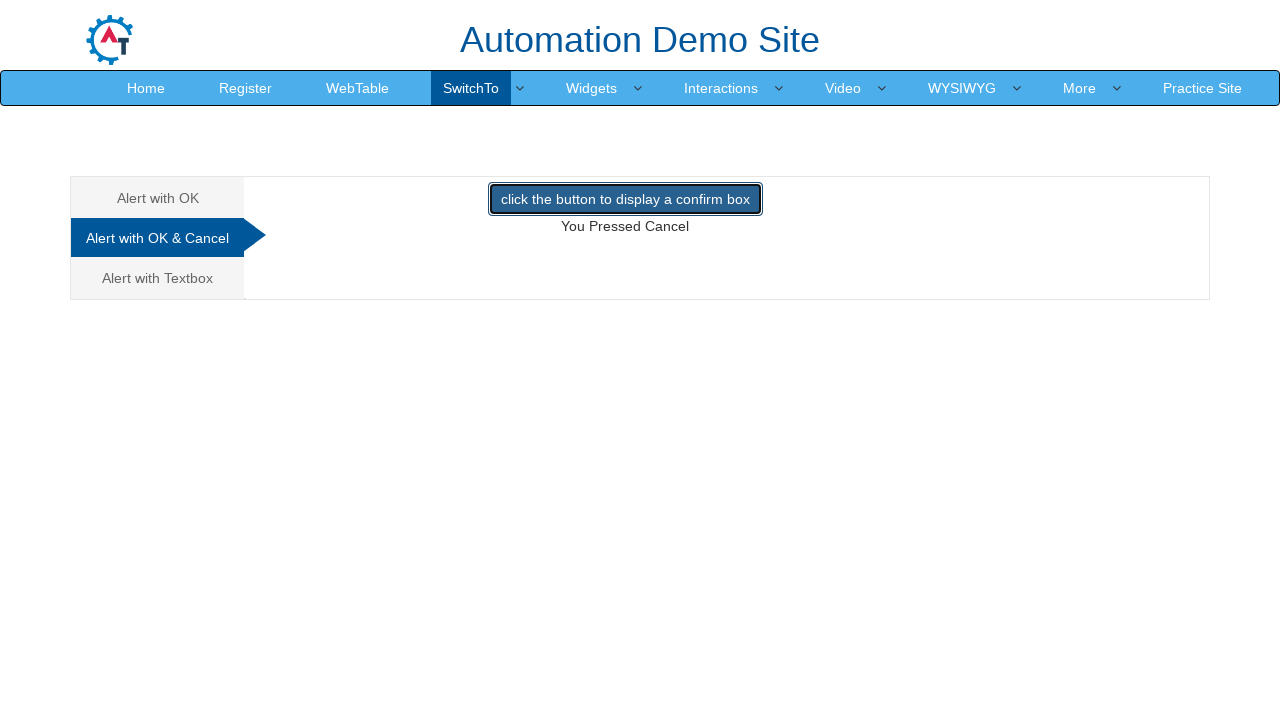